Navigates to a math page and verifies that the displayed x value is greater than zero

Starting URL: https://suninjuly.github.io/math.html

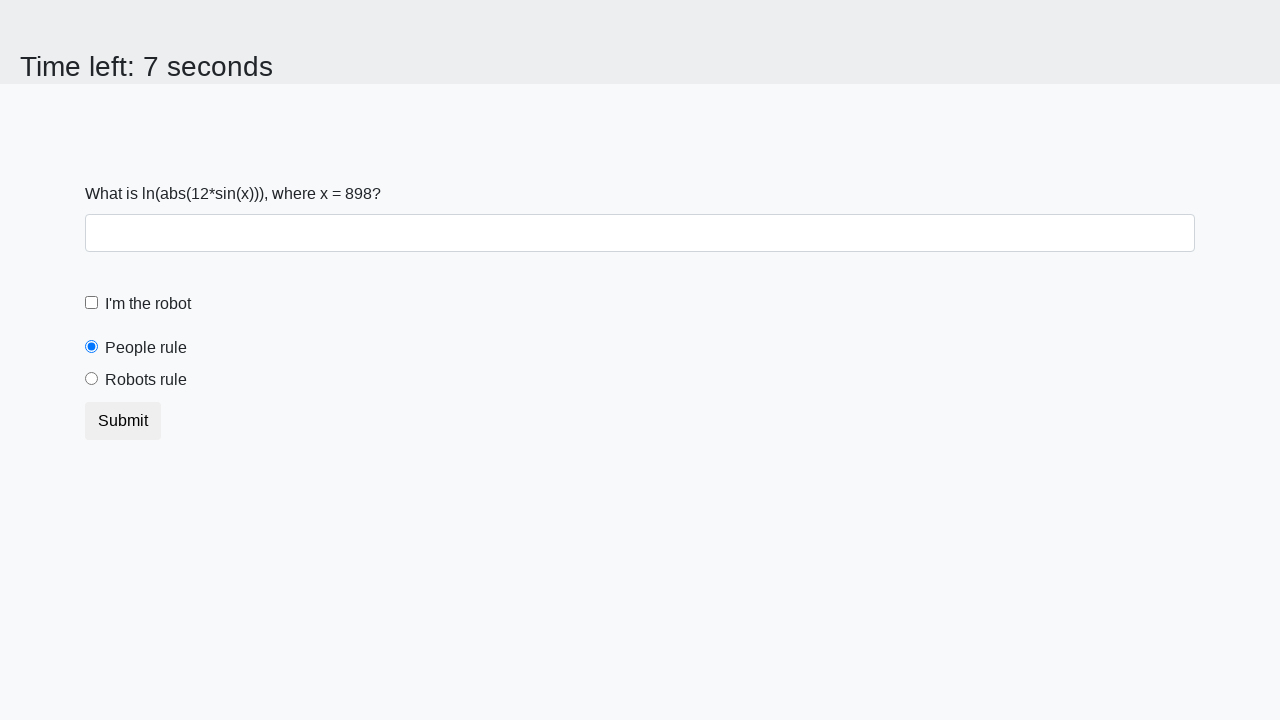

Navigated to math page at https://suninjuly.github.io/math.html
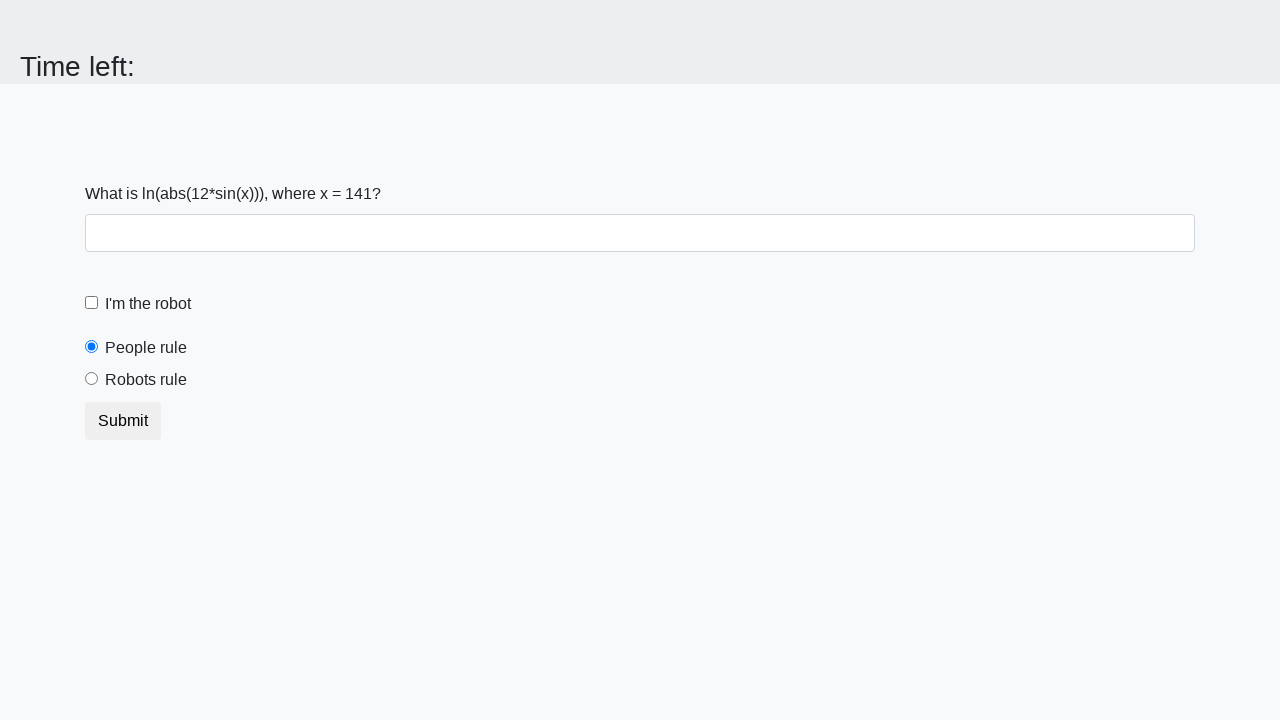

Input value element became visible
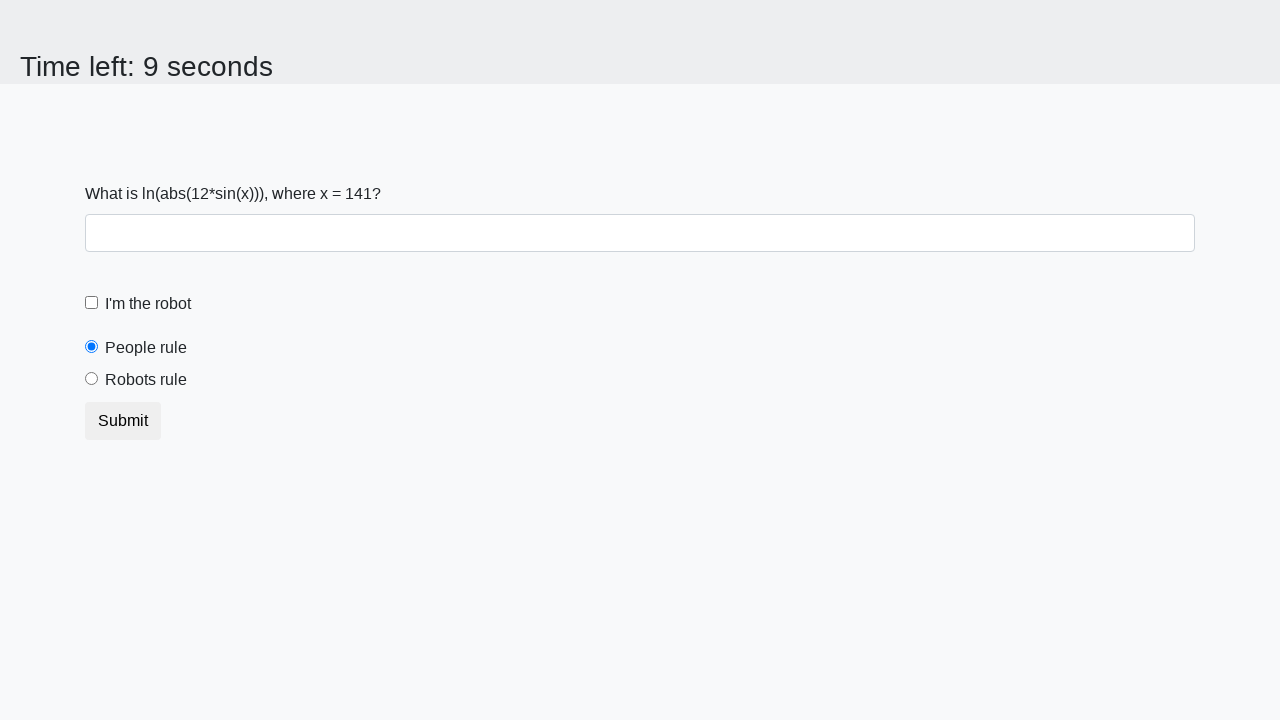

Retrieved x value from element: 141
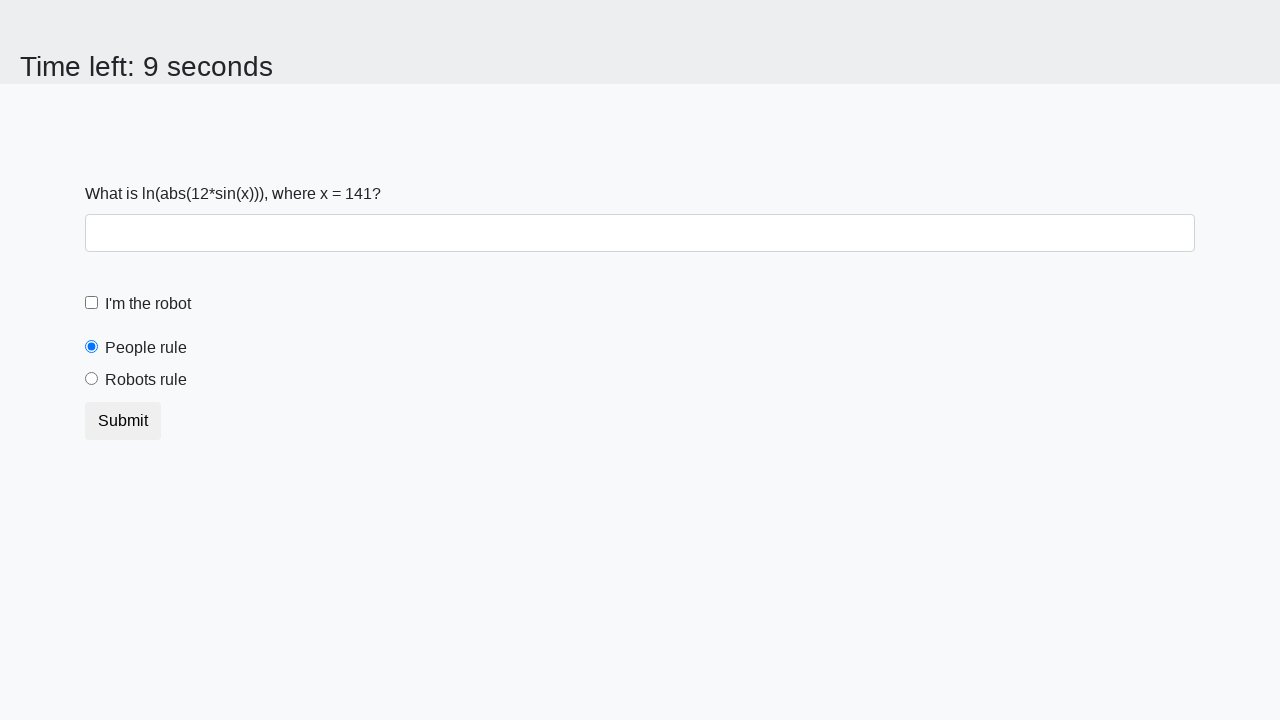

Assertion passed: x value is greater than zero
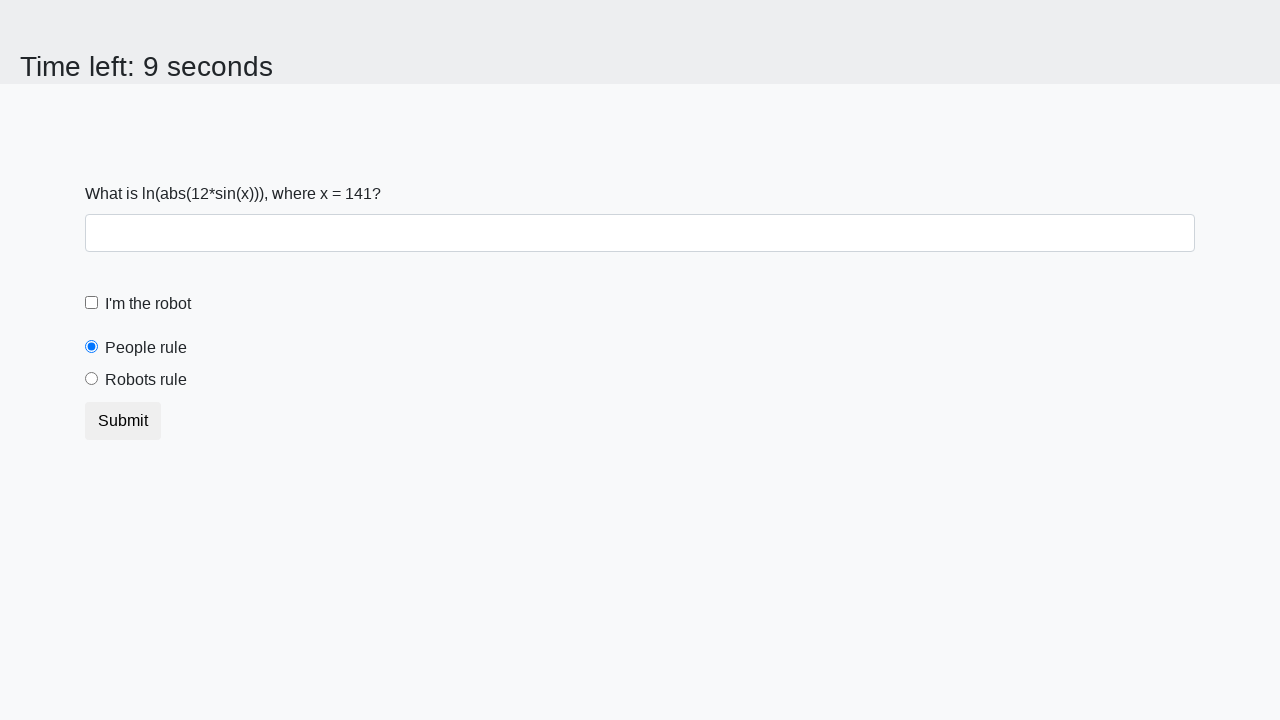

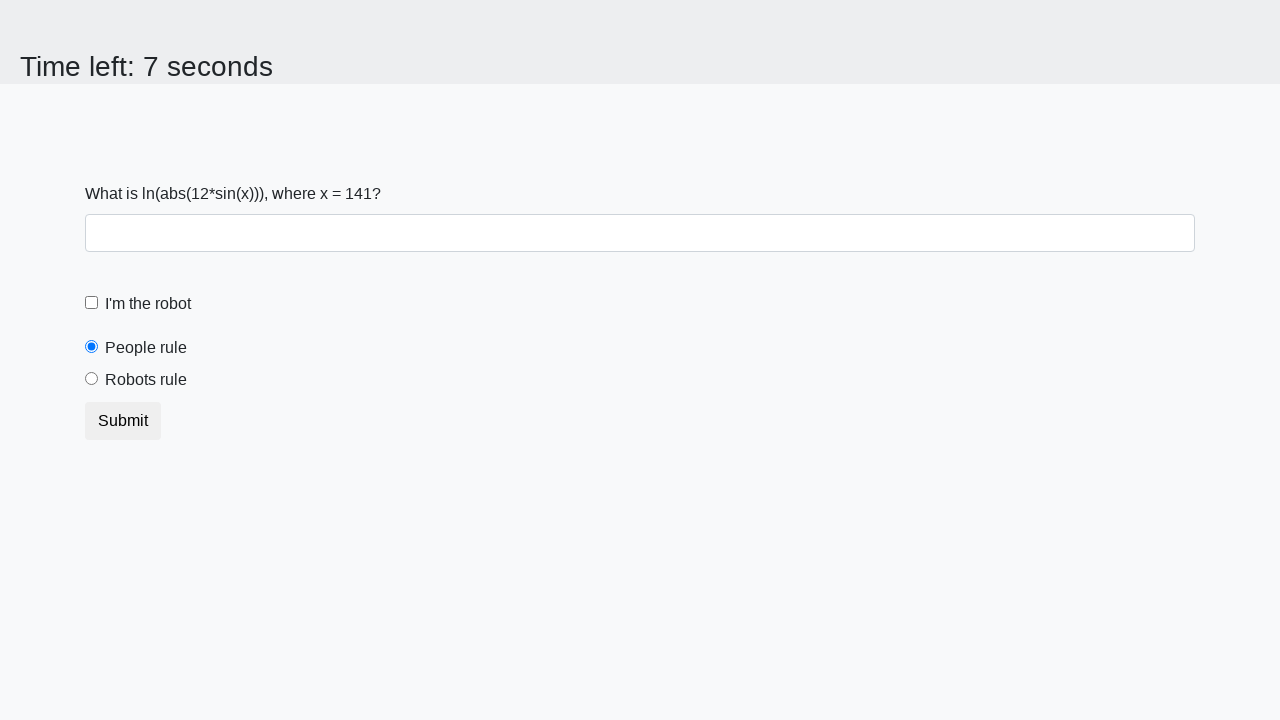